Tests dropdown selection functionality by selecting an option by index from a dropdown menu

Starting URL: https://the-internet.herokuapp.com/dropdown

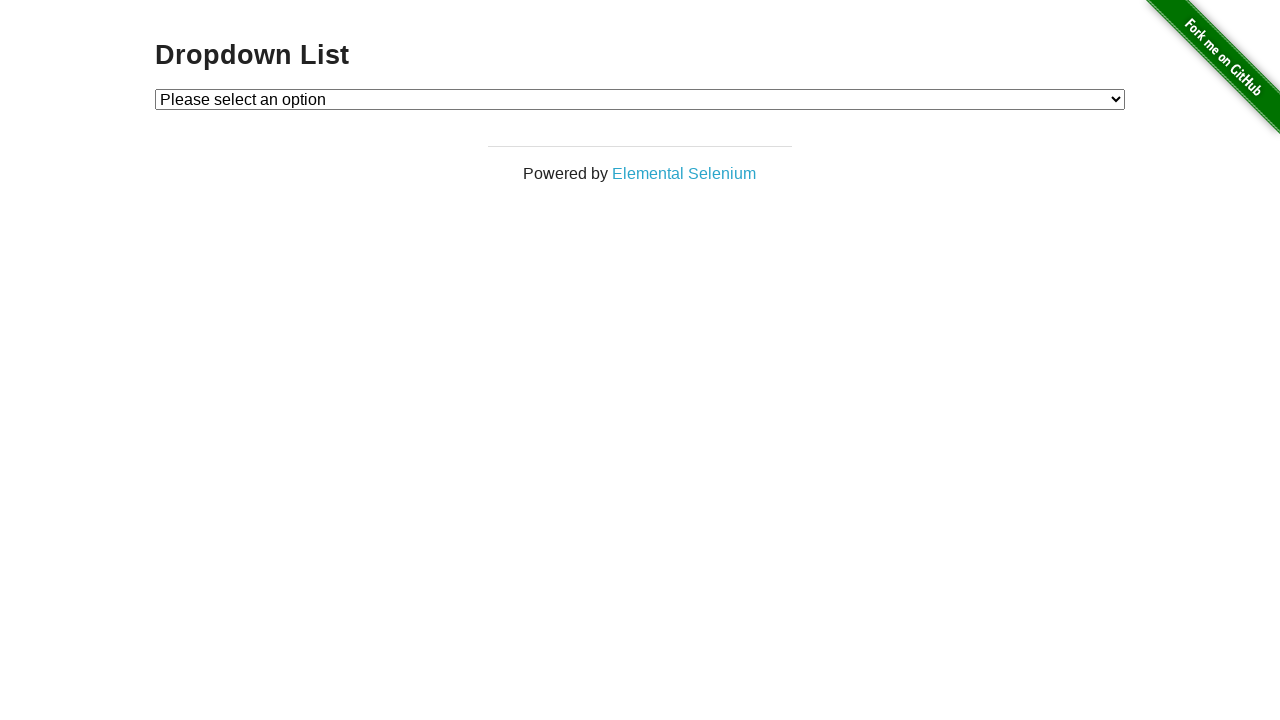

Navigated to dropdown test page
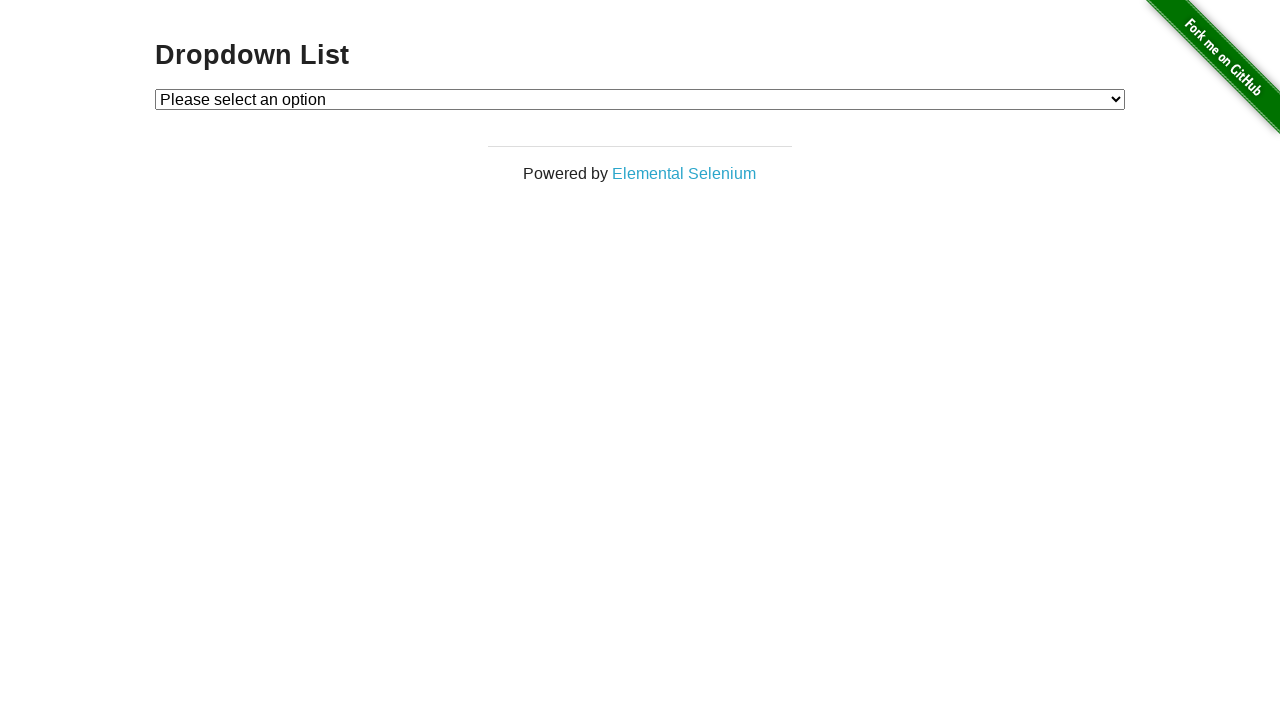

Located dropdown element with ID 'dropdown'
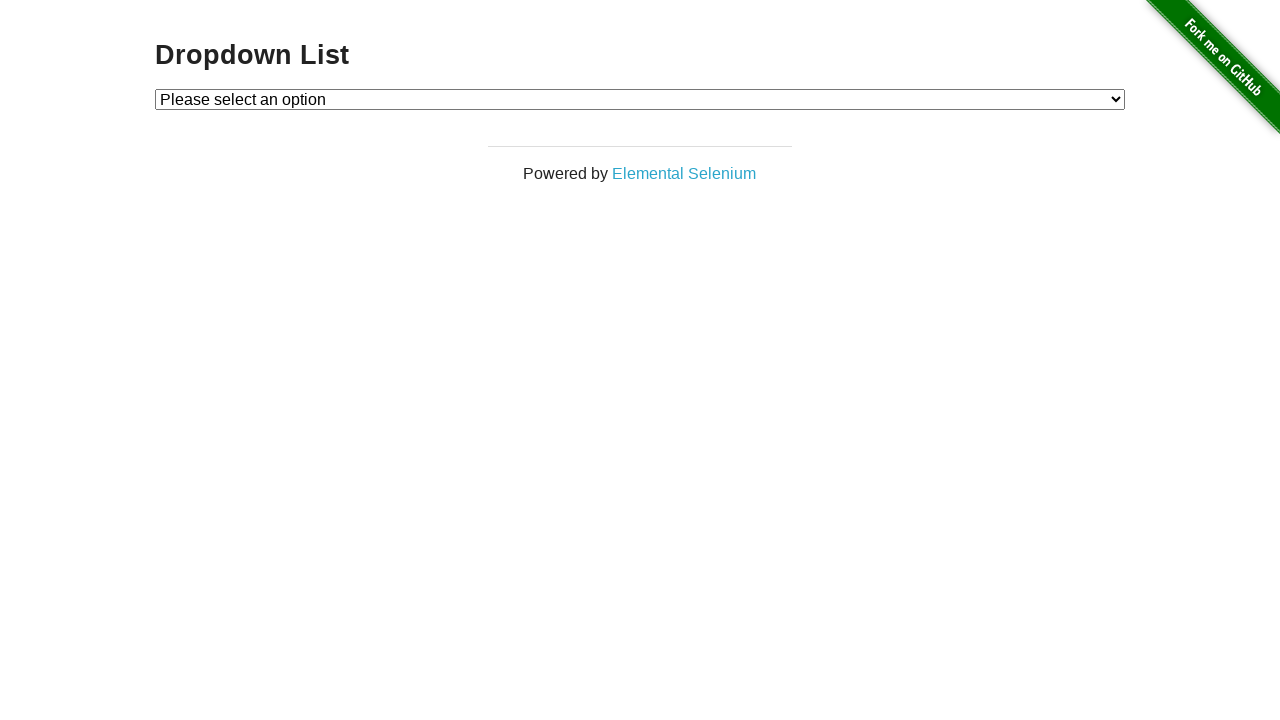

Selected option at index 1 from dropdown menu on #dropdown
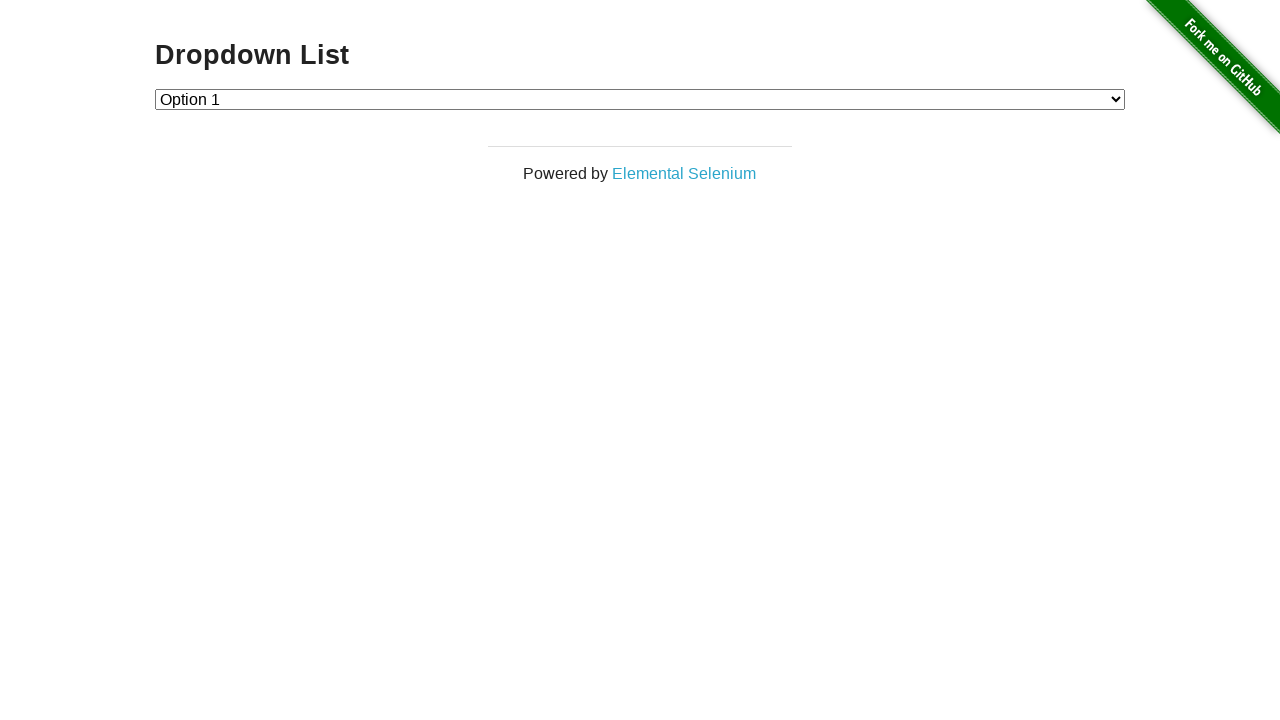

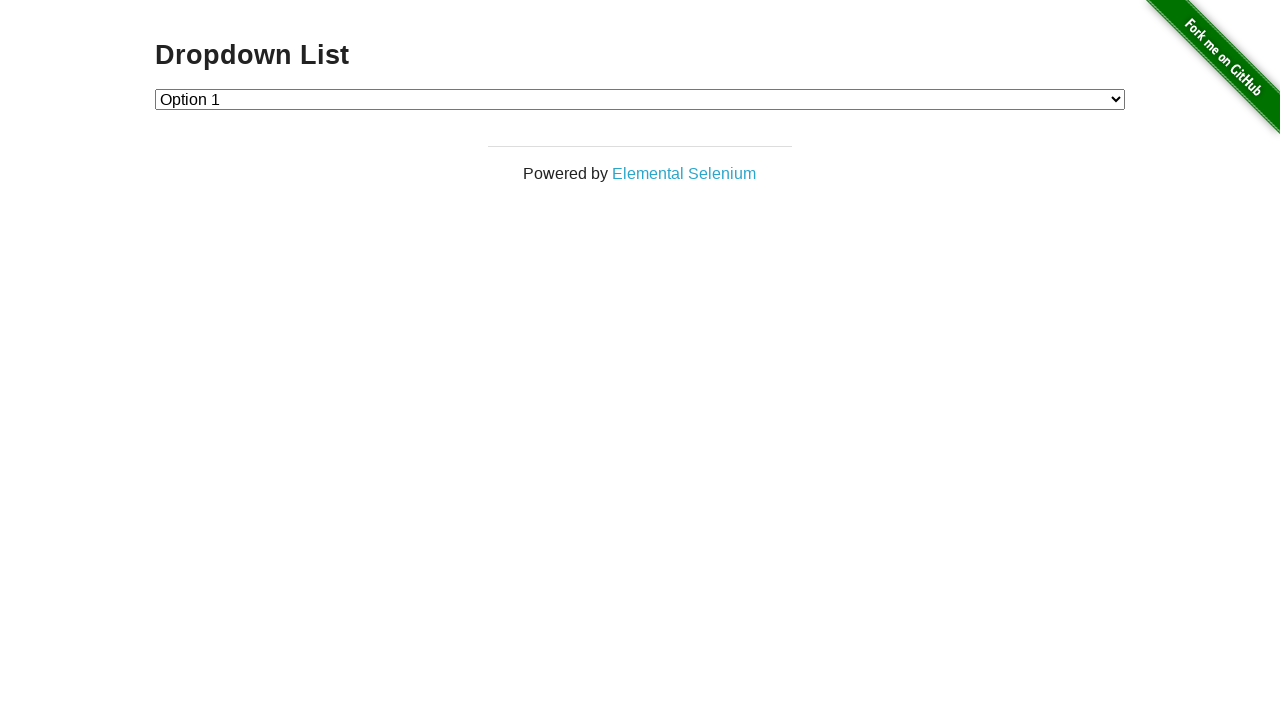